Tests CPF validation form with an invalid CPF number and verifies that the output shows "CPF Inválido!"

Starting URL: http://www.geradorcpf.com/validar-cpf.htm

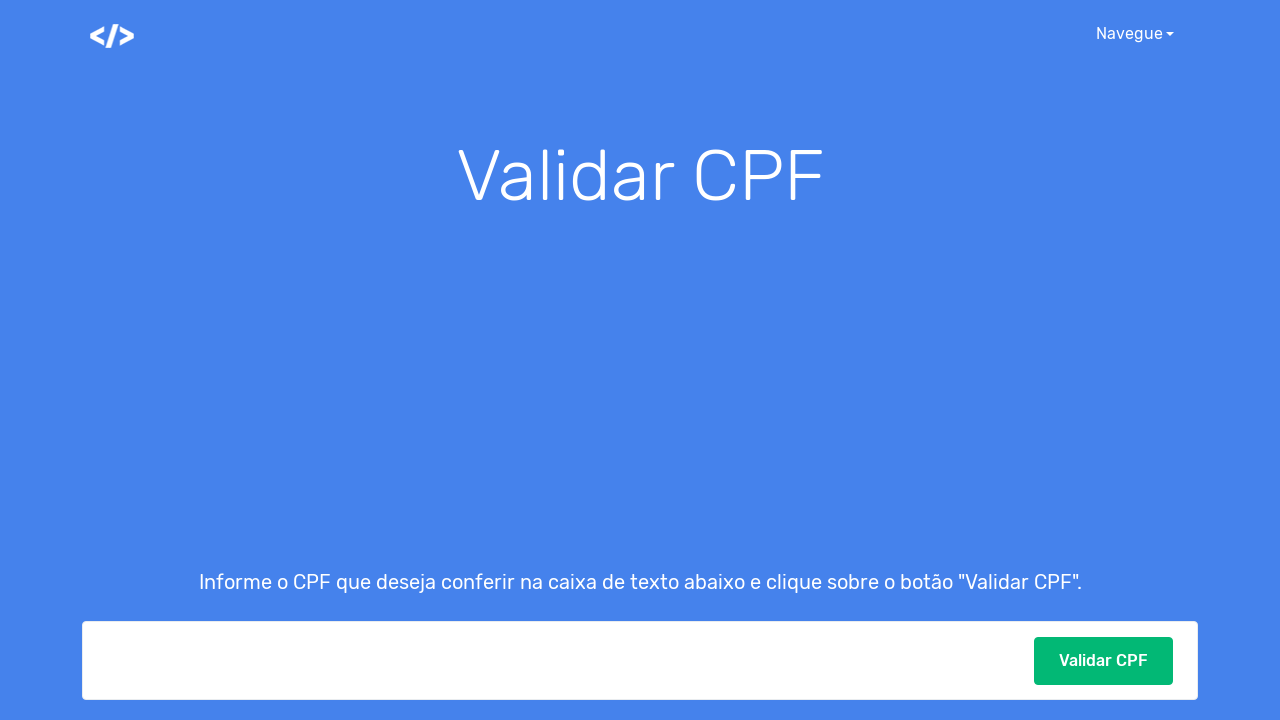

Cleared the CPF input field on #cpf
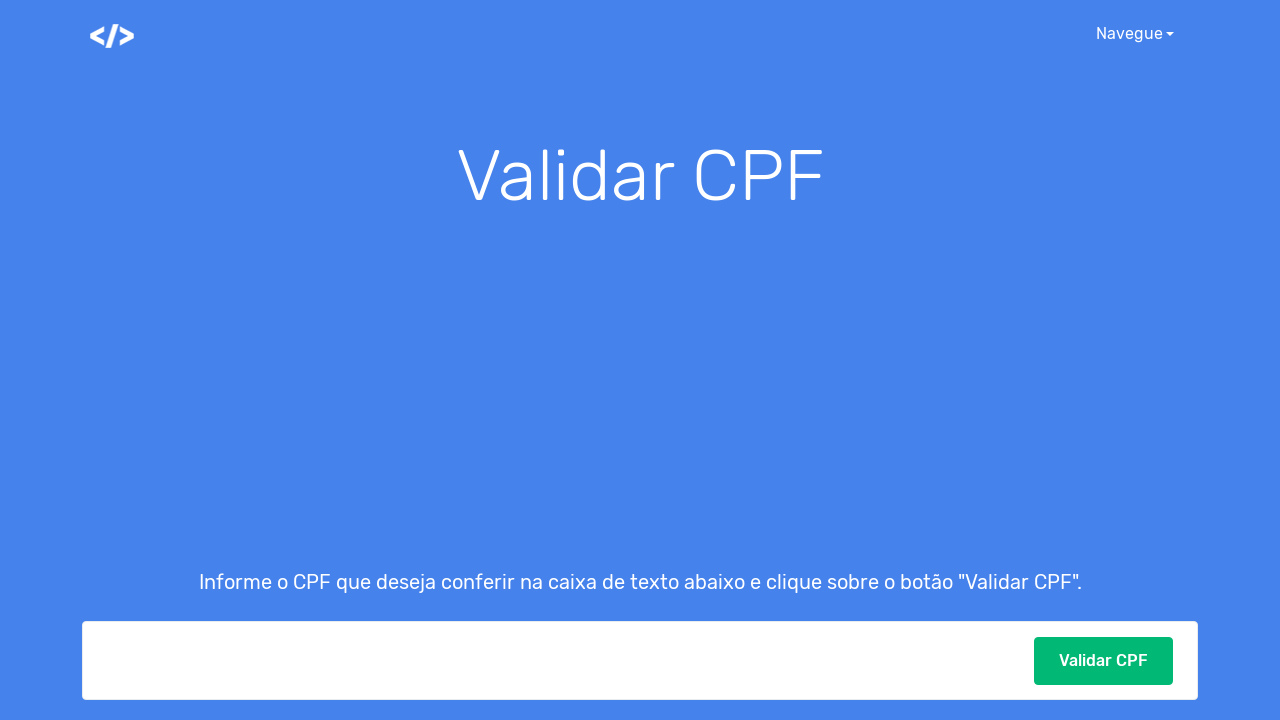

Filled CPF input field with invalid CPF '02531296130' on #cpf
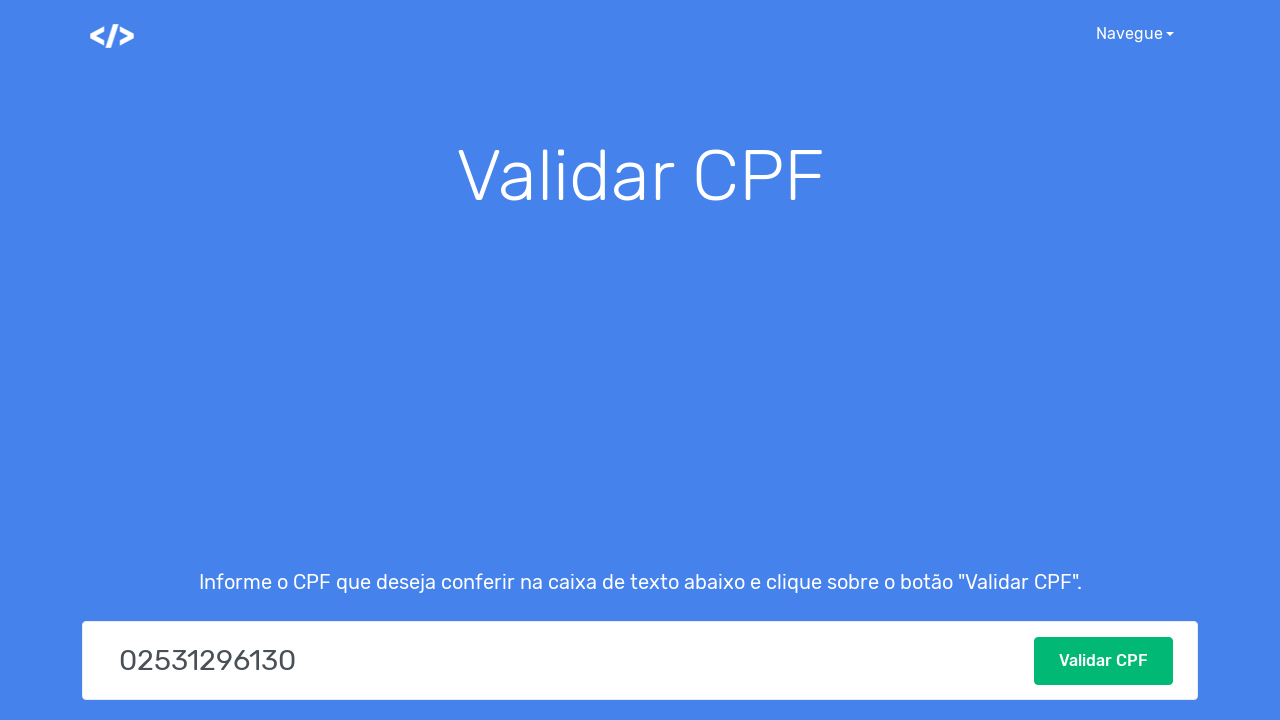

Clicked the validate CPF button at (1104, 661) on #botaoValidarCPF
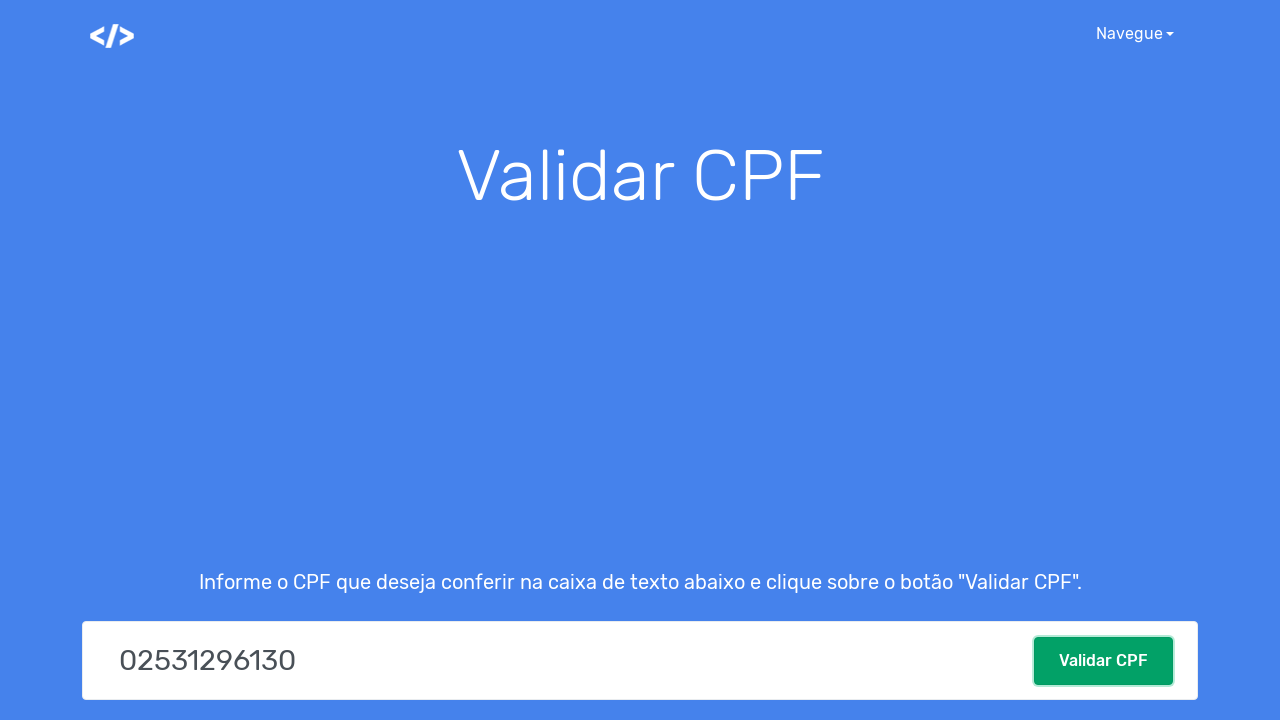

Output message element loaded
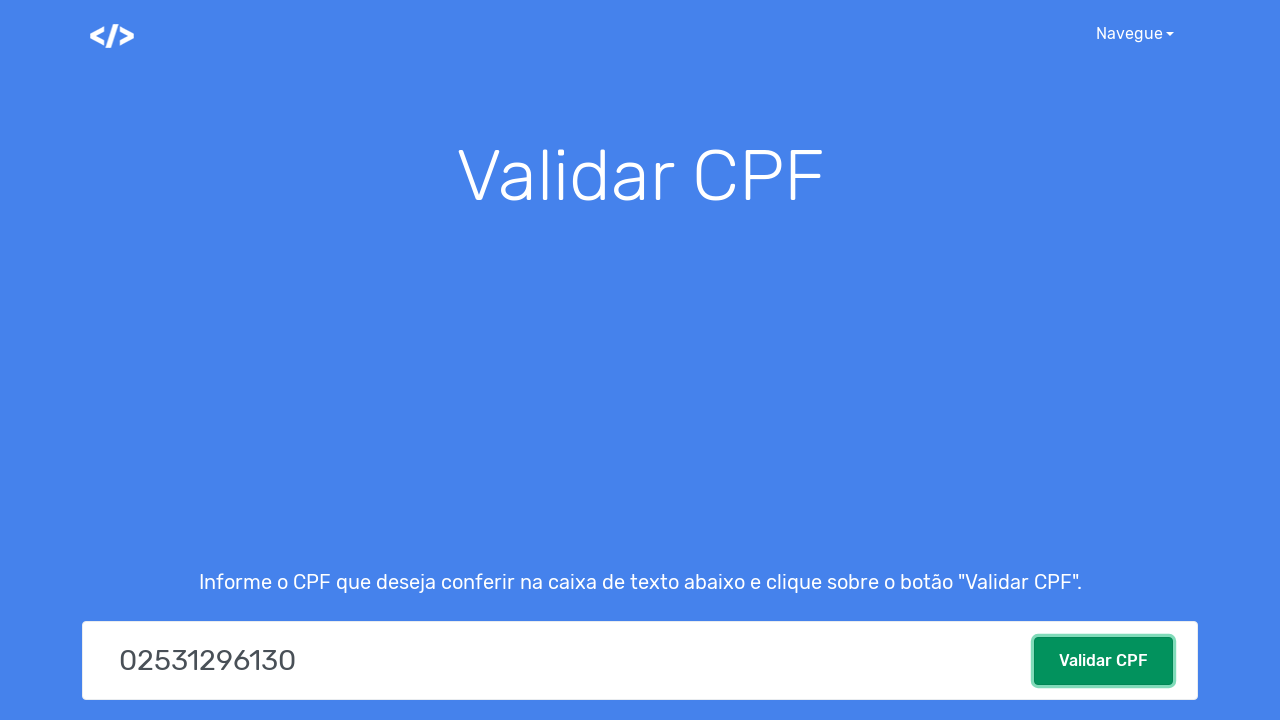

Retrieved output text: 'CPF Inválido!'
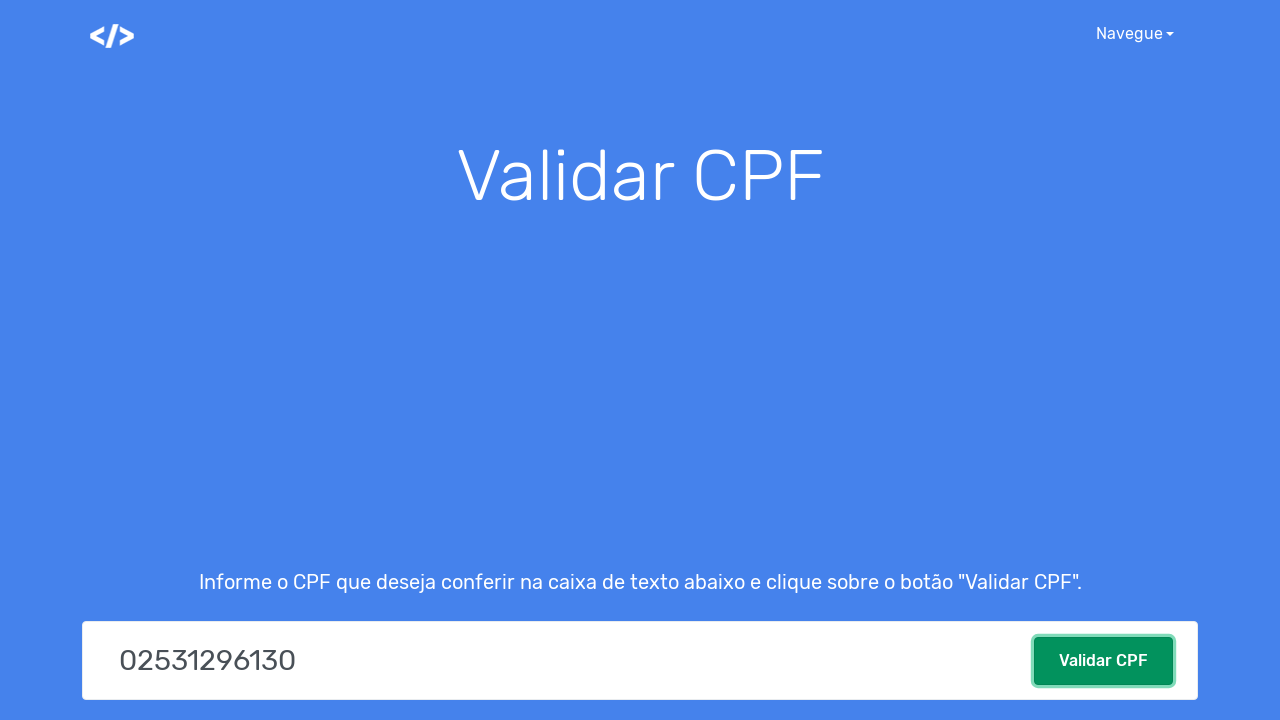

Verified output message shows 'CPF Inválido!'
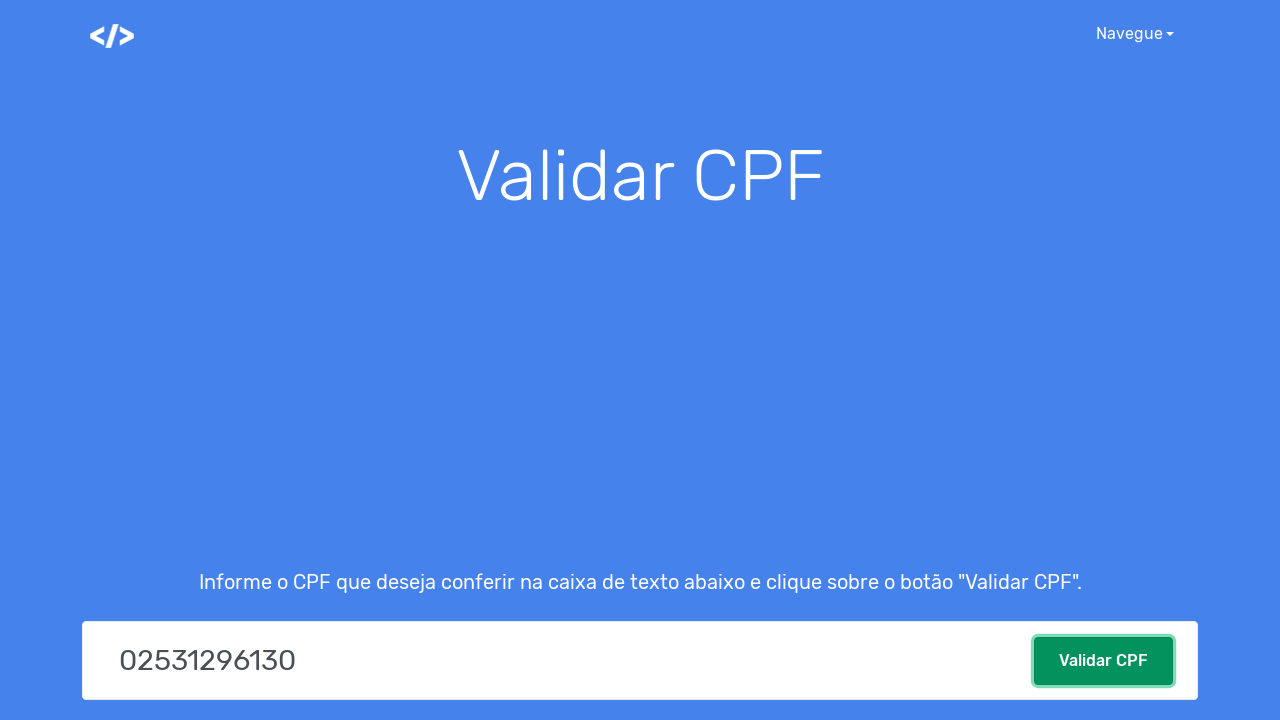

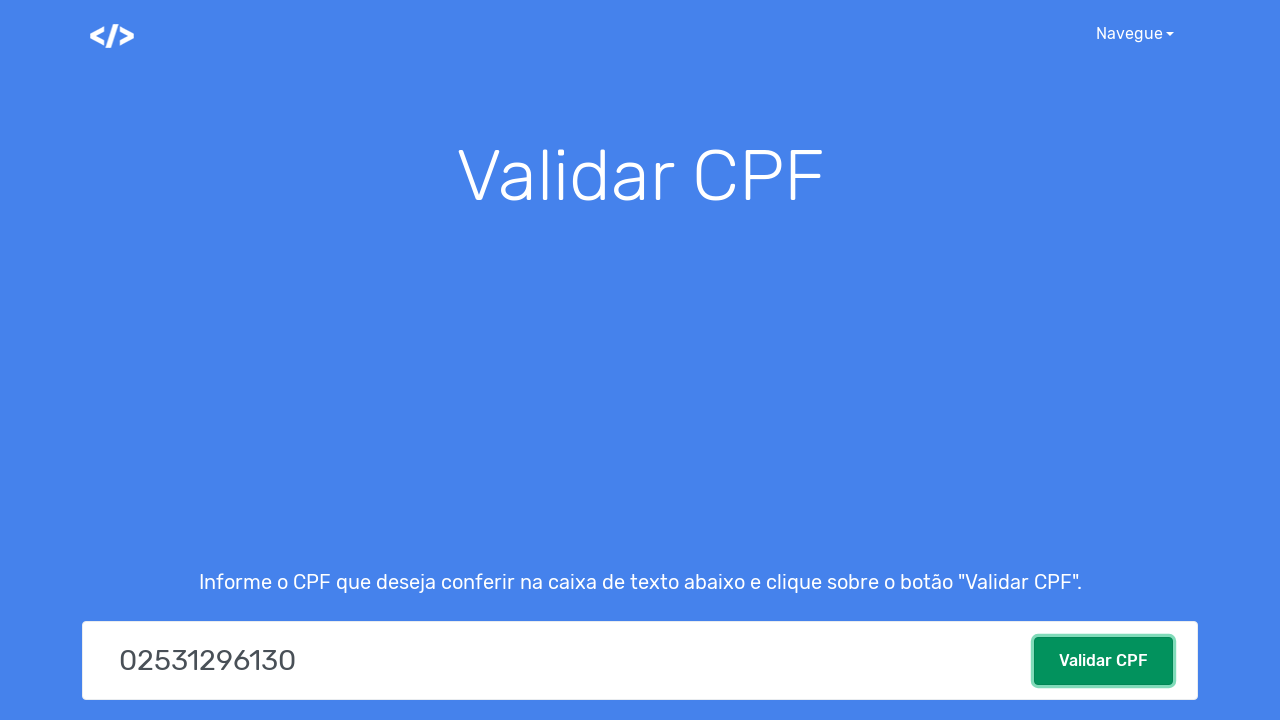